Tests registration form validation with a password that is too short (less than 6 characters)

Starting URL: https://alada.vn/tai-khoan/dang-ky.html

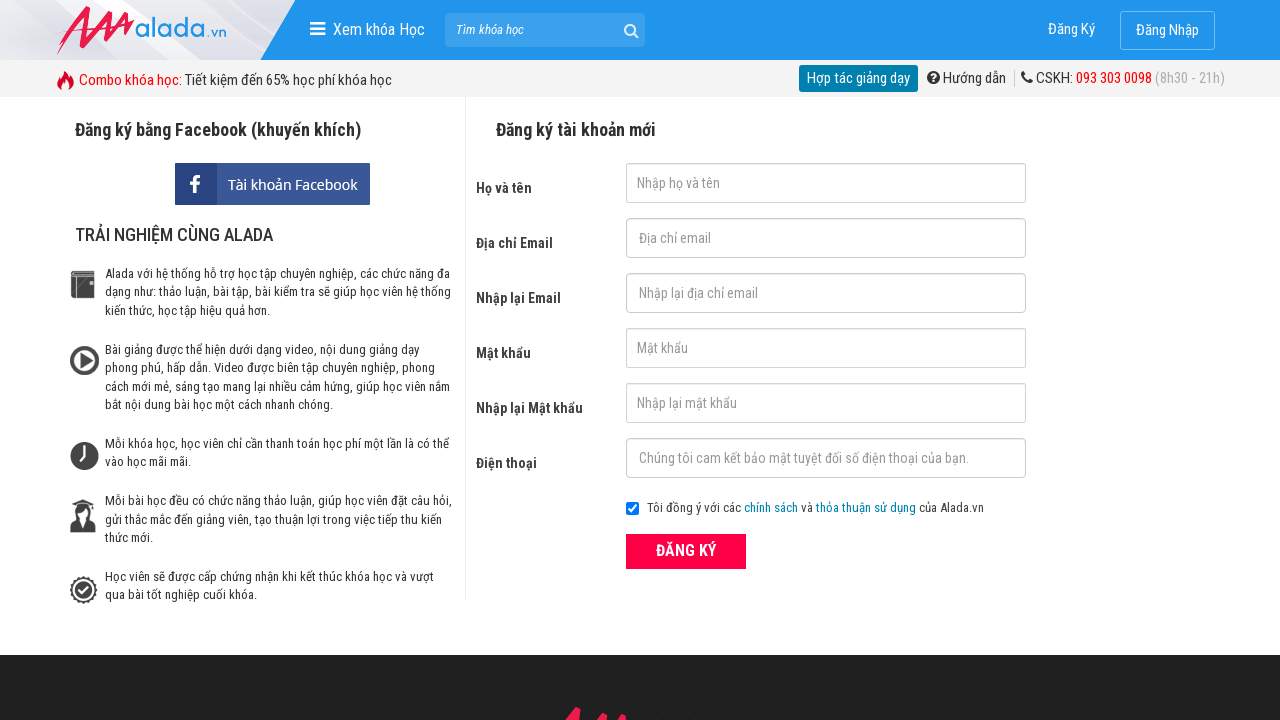

Filled first name field with 'Le Thi Thu' on #txtFirstname
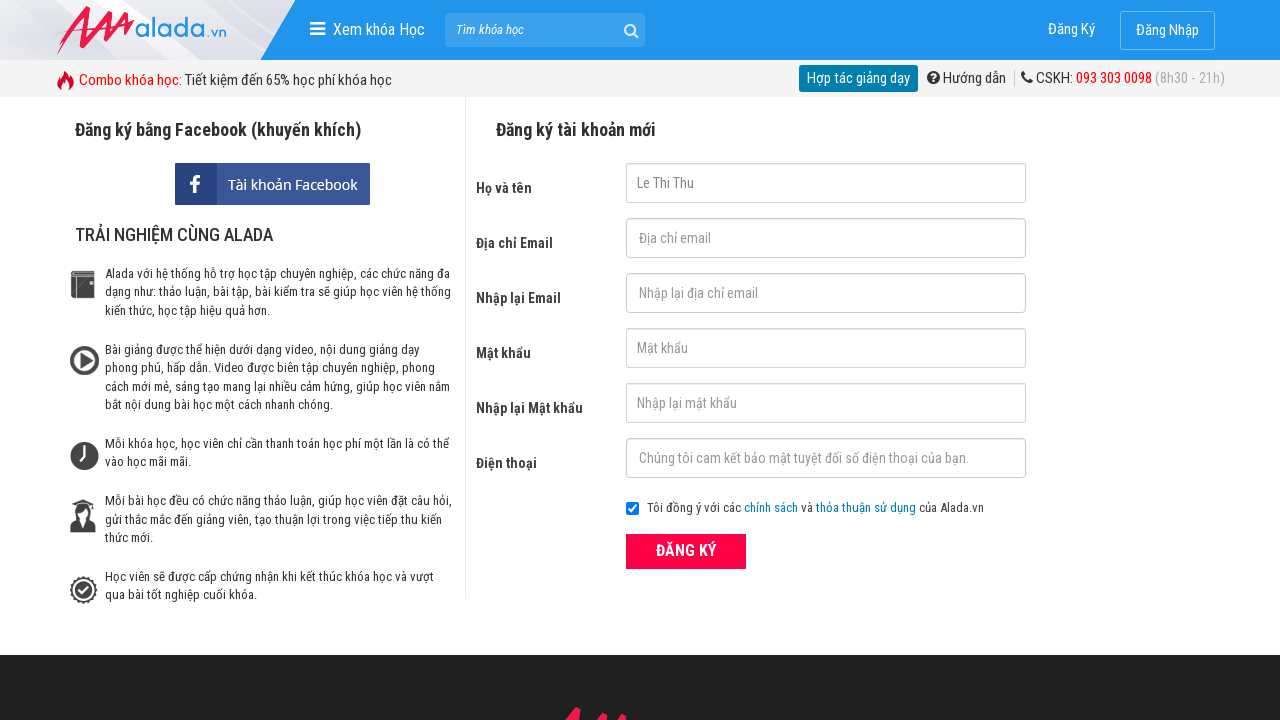

Filled email field with '1234@123' on #txtEmail
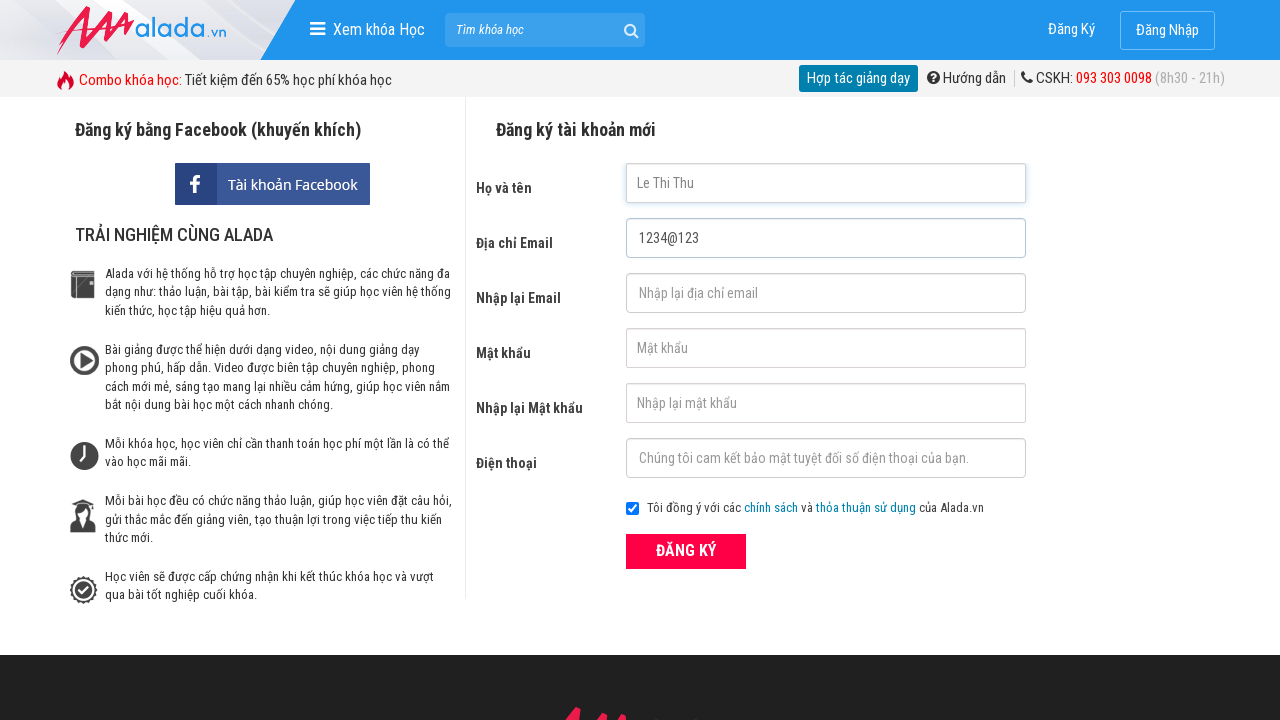

Filled confirm email field with '1234@123' on #txtCEmail
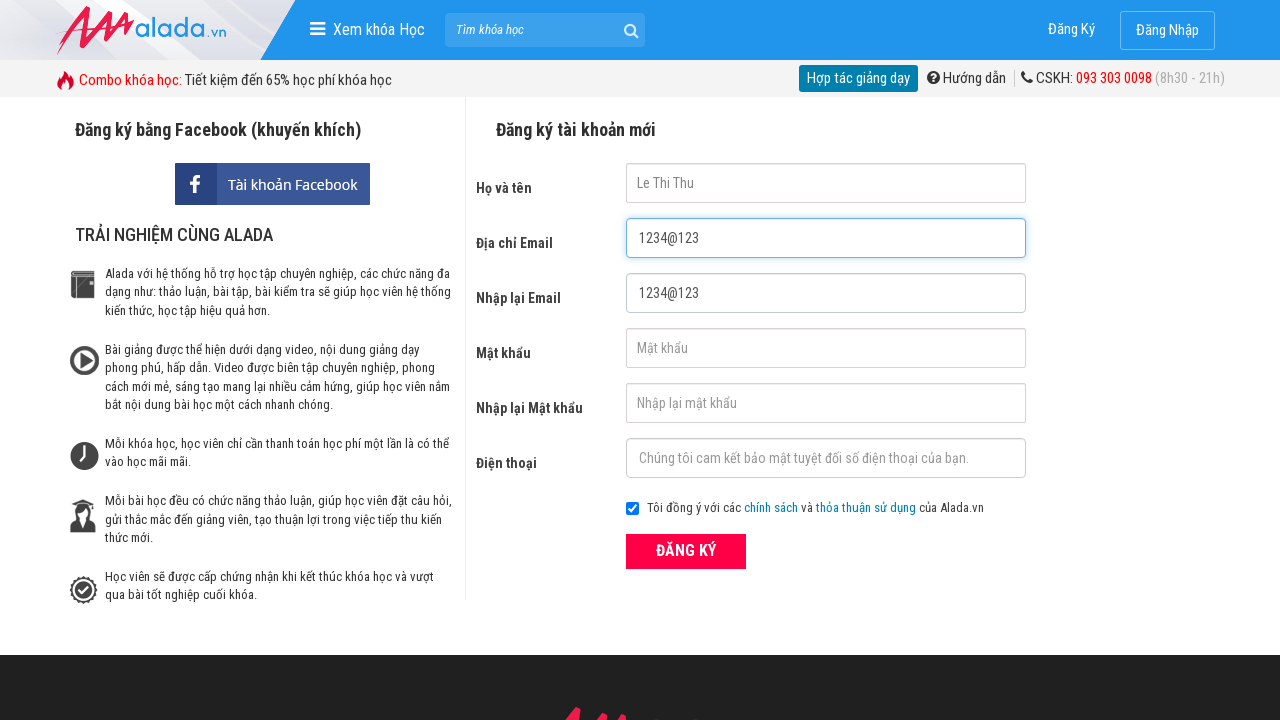

Filled phone field with '0978654353' on #txtPhone
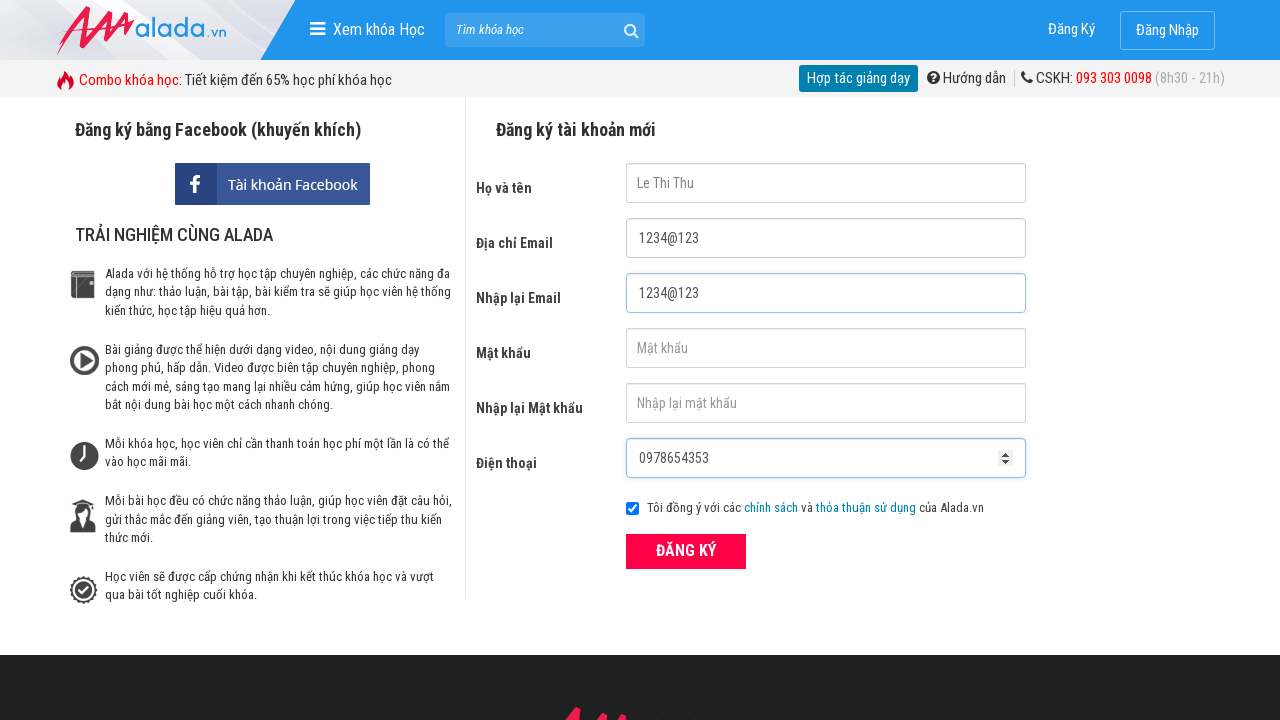

Filled confirm password field with 'Thu1234@1234' on #txtCPassword
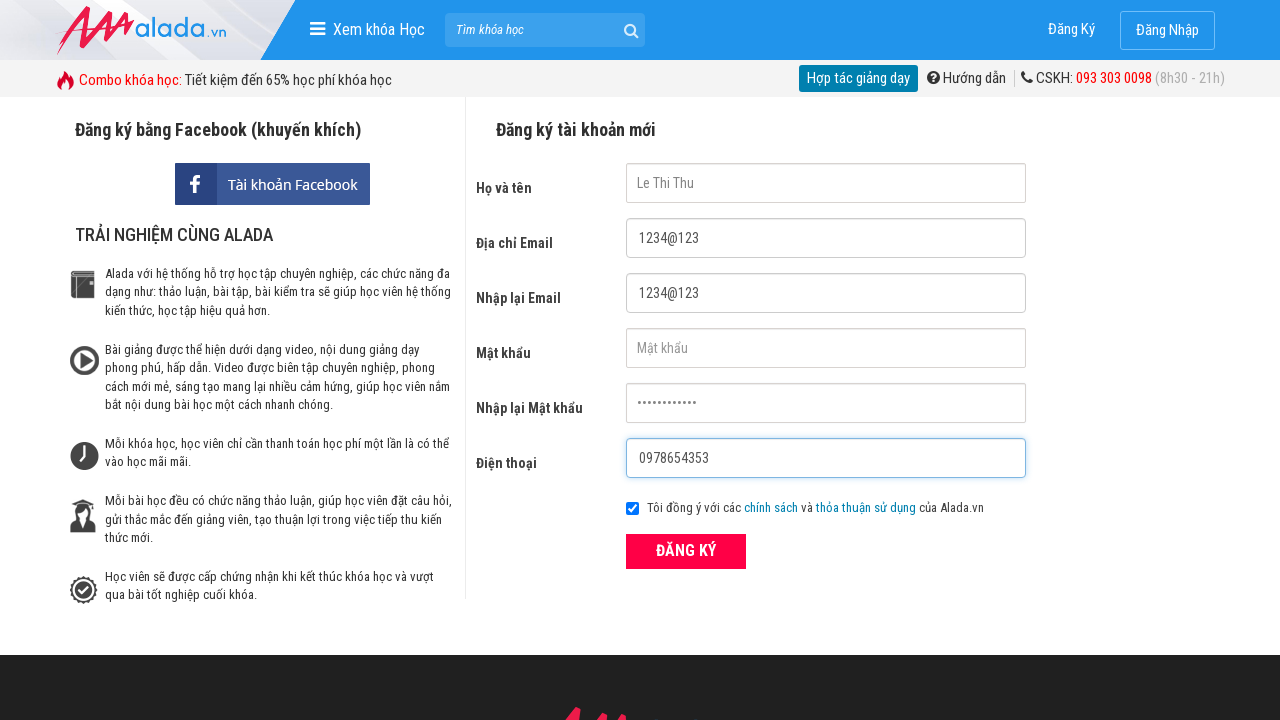

Filled password field with short password '123' (less than 6 characters) on #txtPassword
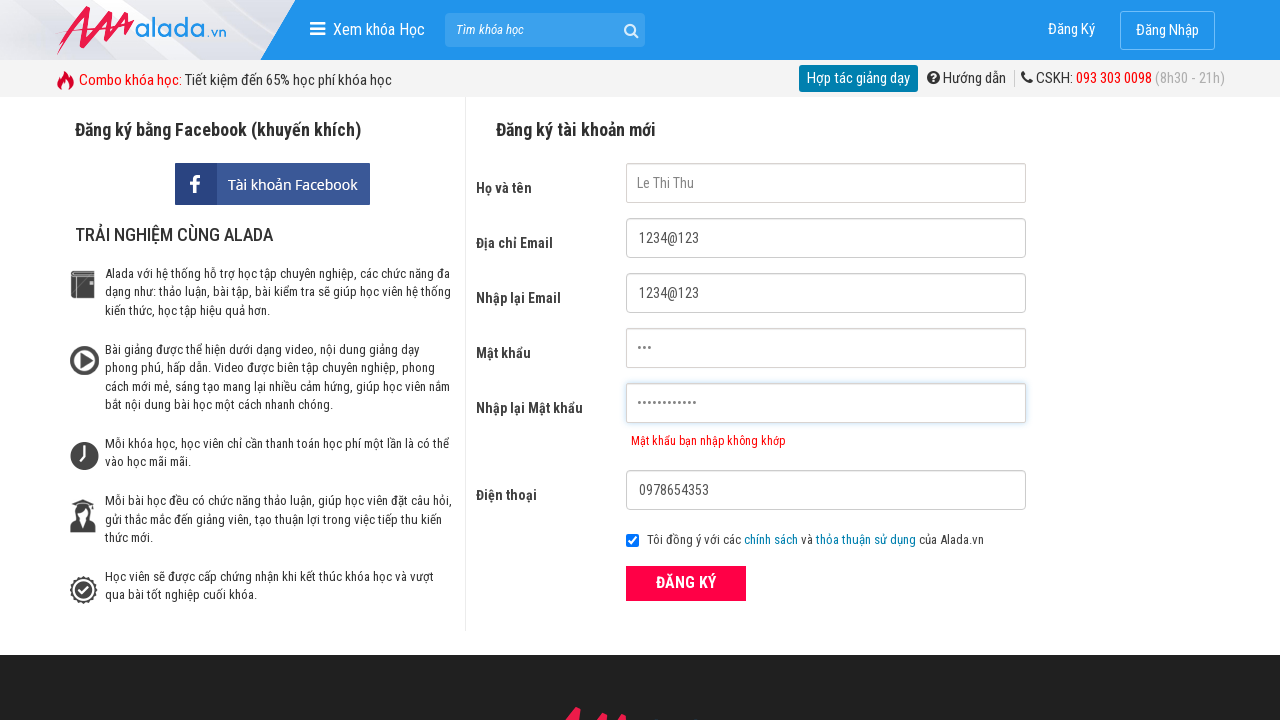

Clicked ĐĂNG KÝ (register) button at (686, 583) on xpath=//div/button[@type='submit' and text() = 'ĐĂNG KÝ']
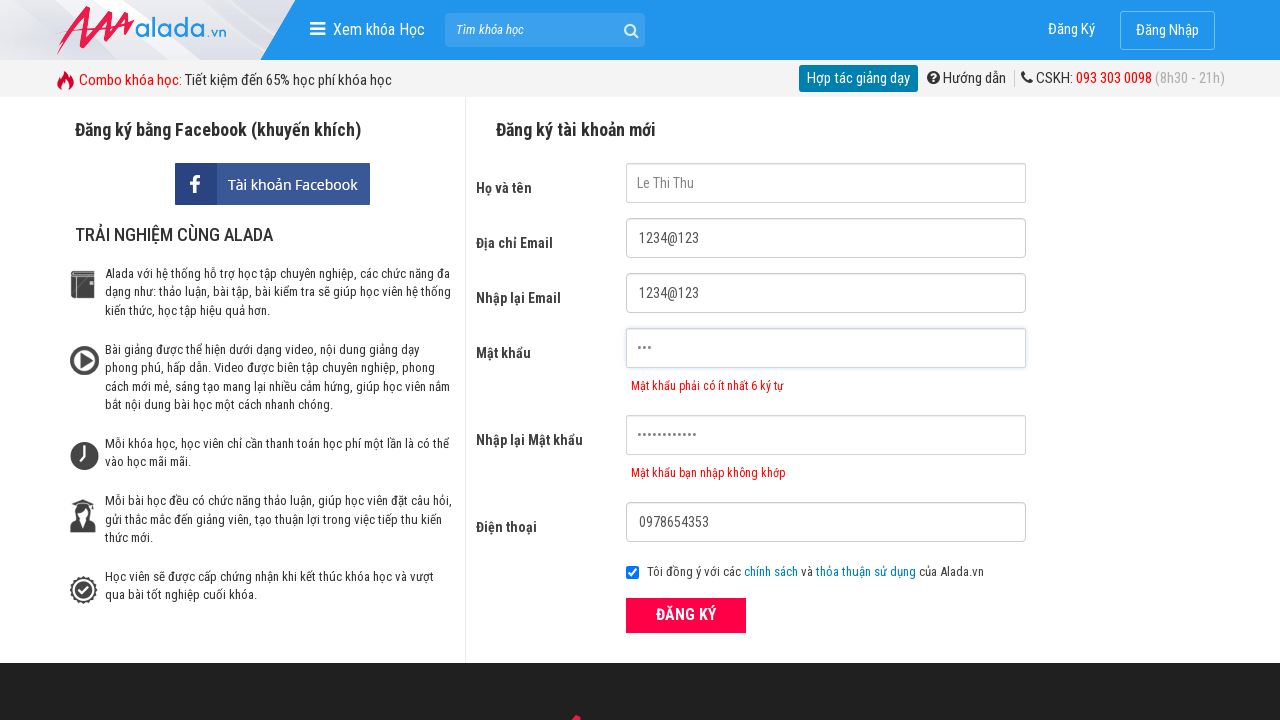

Password error message appeared validating short password requirement
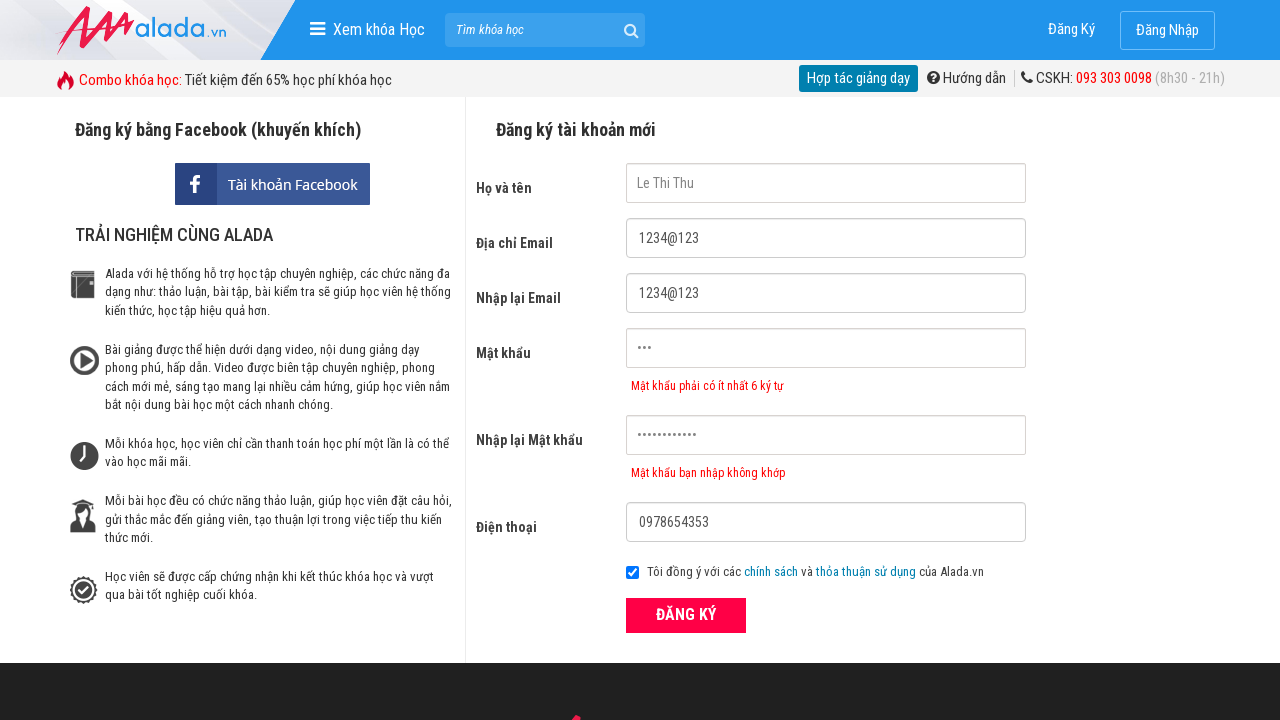

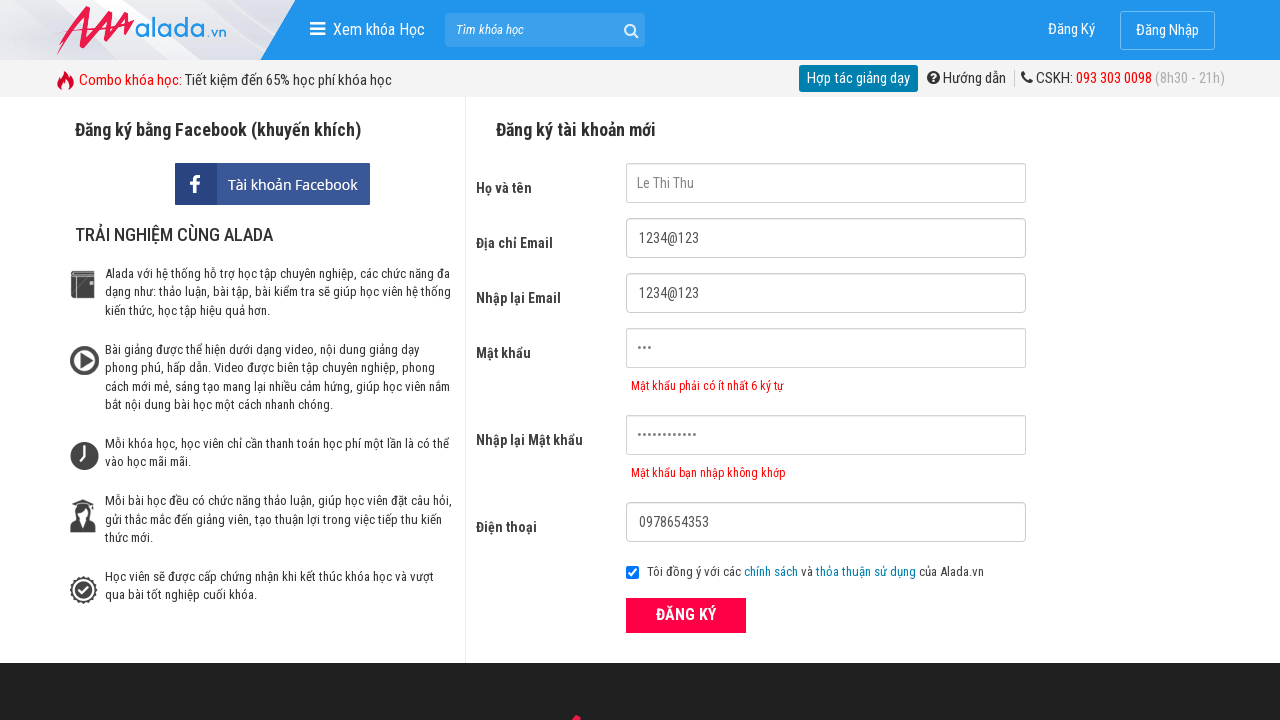